Tests alert functionality by entering a name and triggering an alert dialog, then accepting it

Starting URL: https://rahulshettyacademy.com/AutomationPractice/

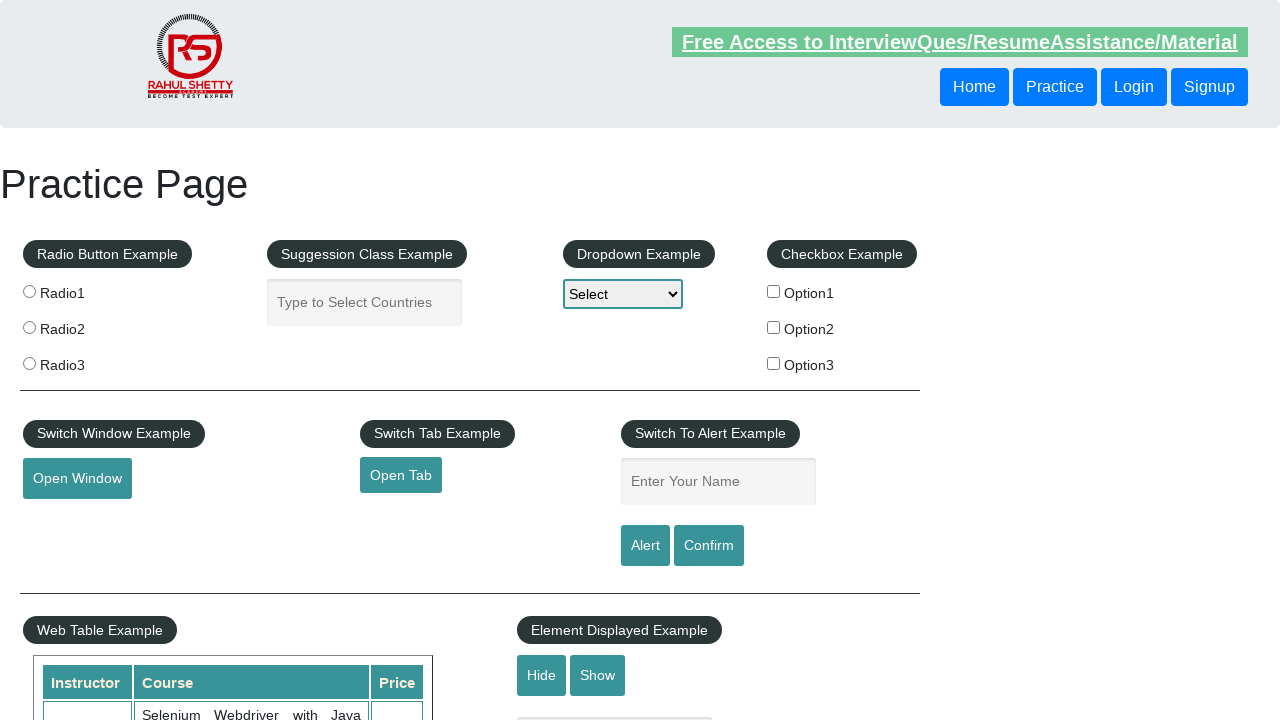

Filled name field with 'haci' on #name
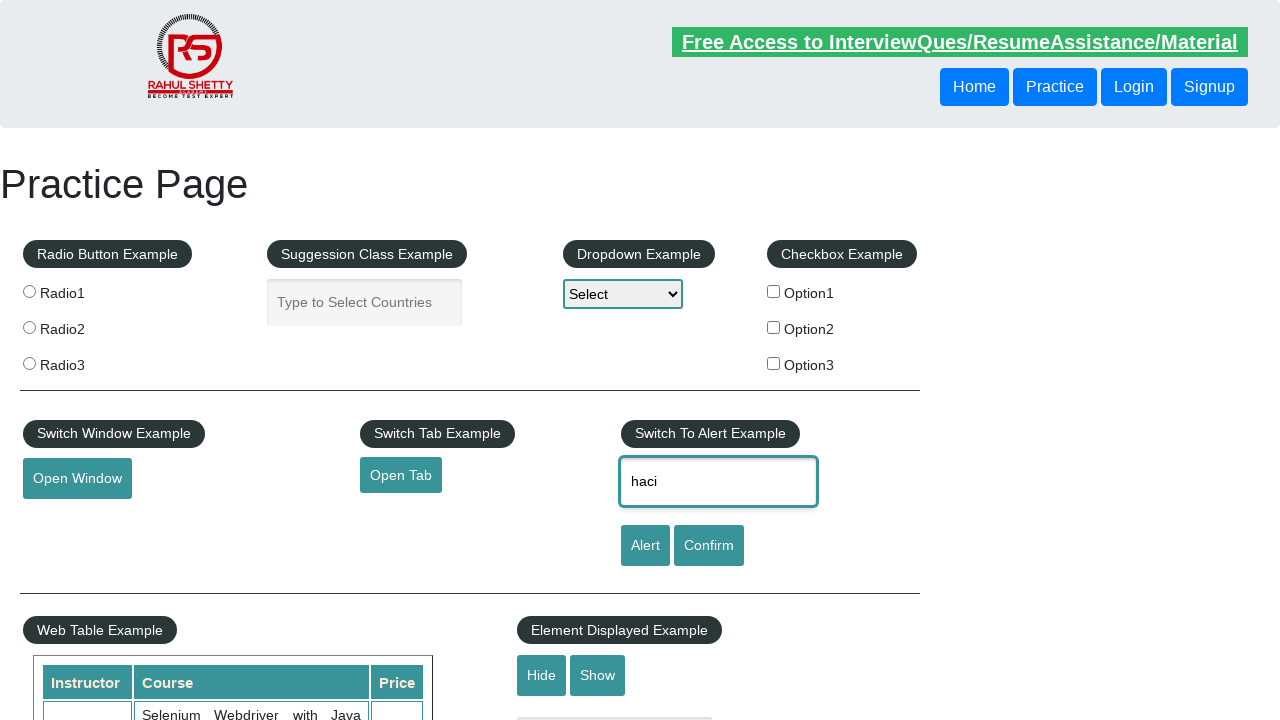

Clicked alert button to trigger alert dialog at (645, 546) on #alertbtn
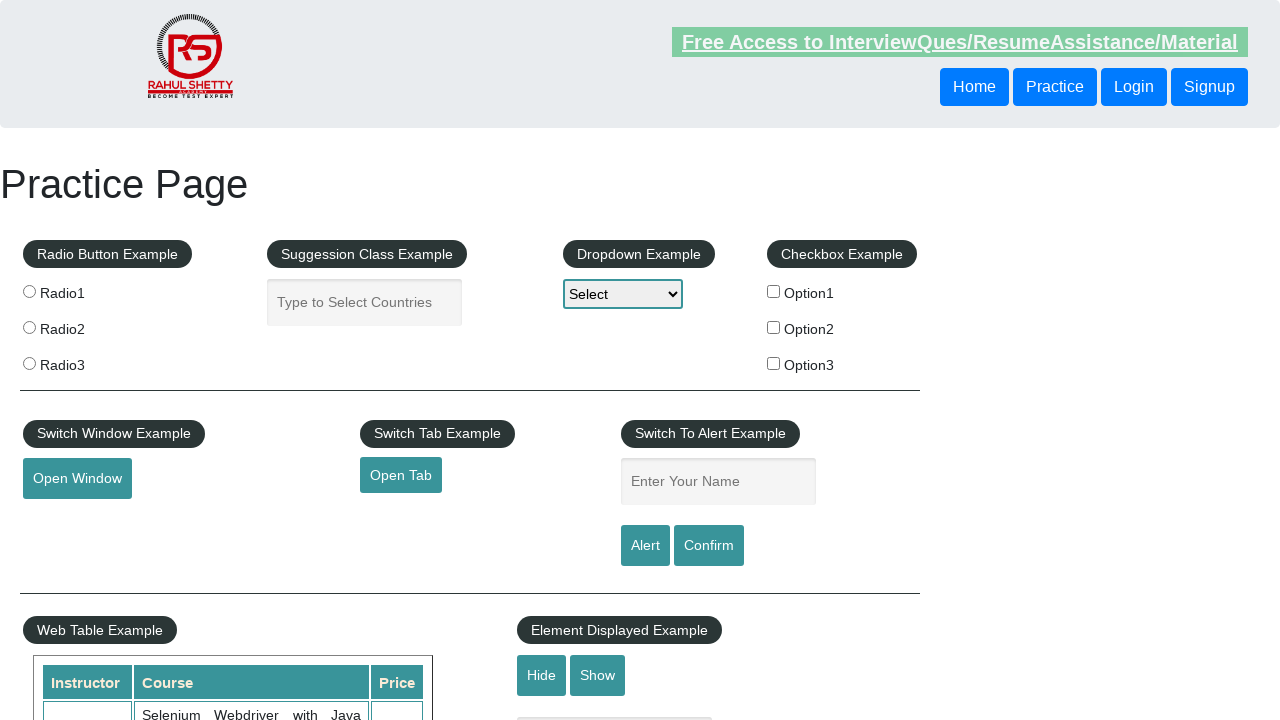

Set up dialog handler to accept alert
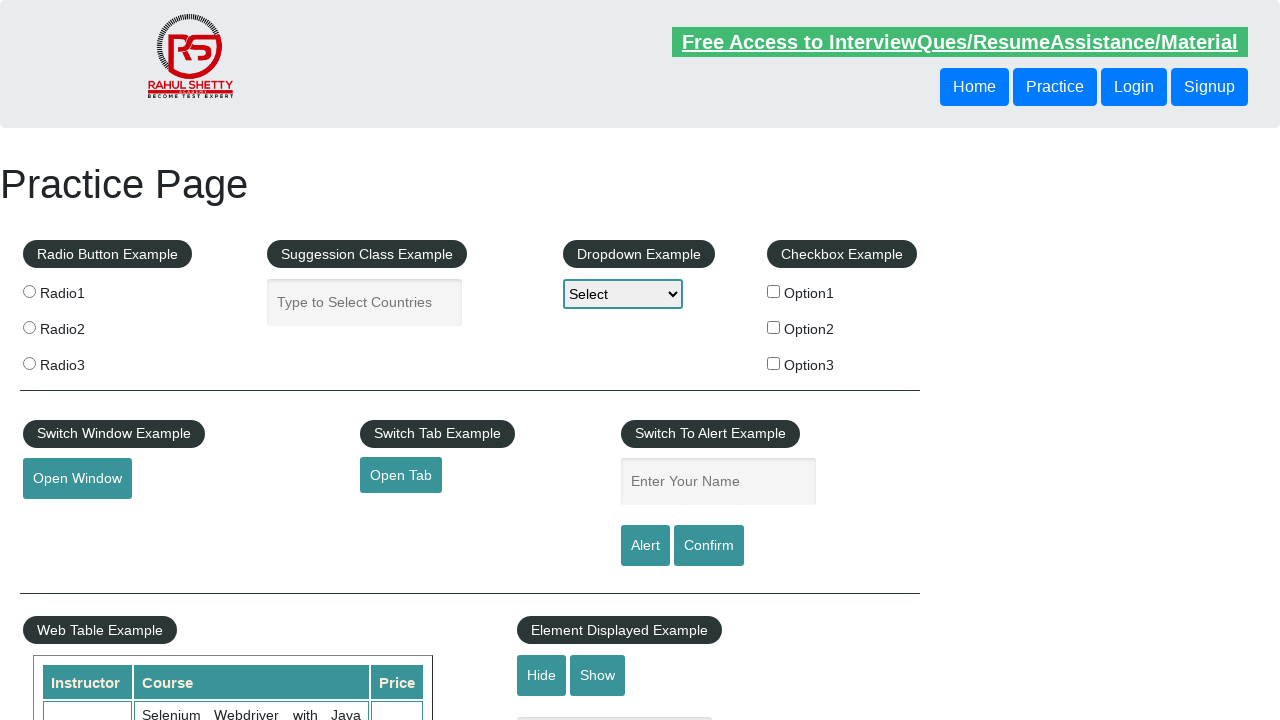

Waited 500ms for alert to be processed
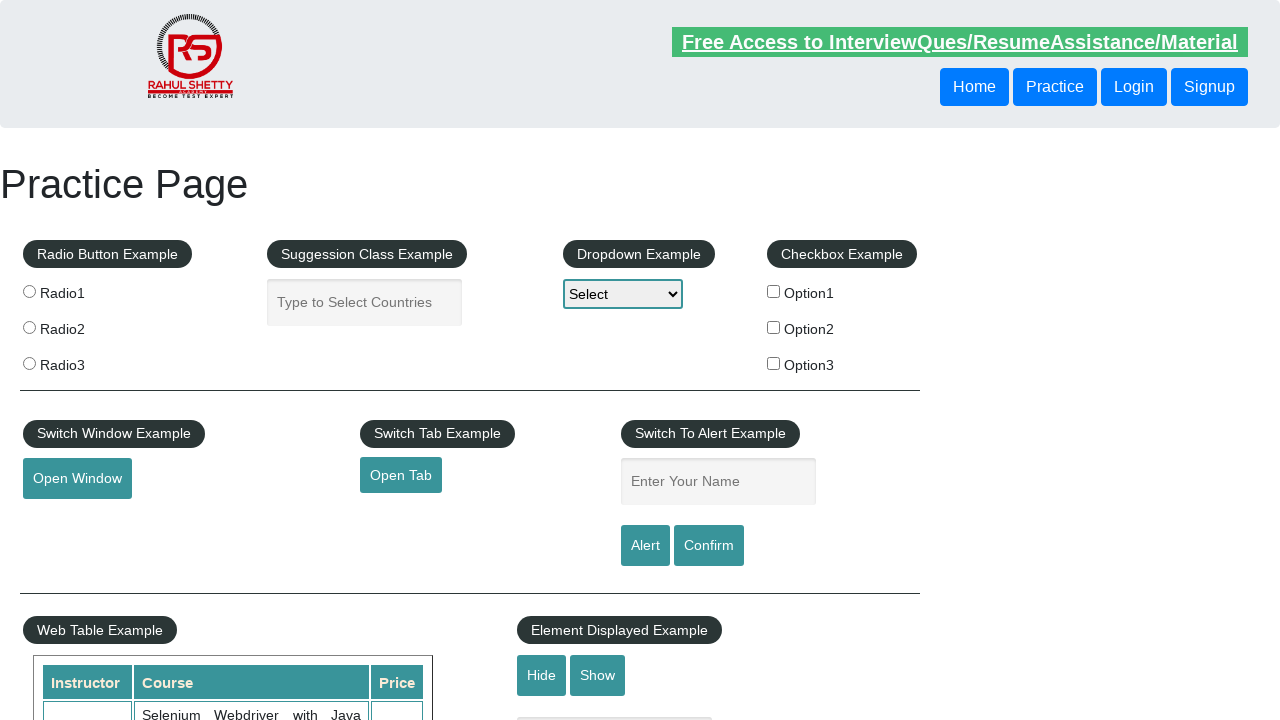

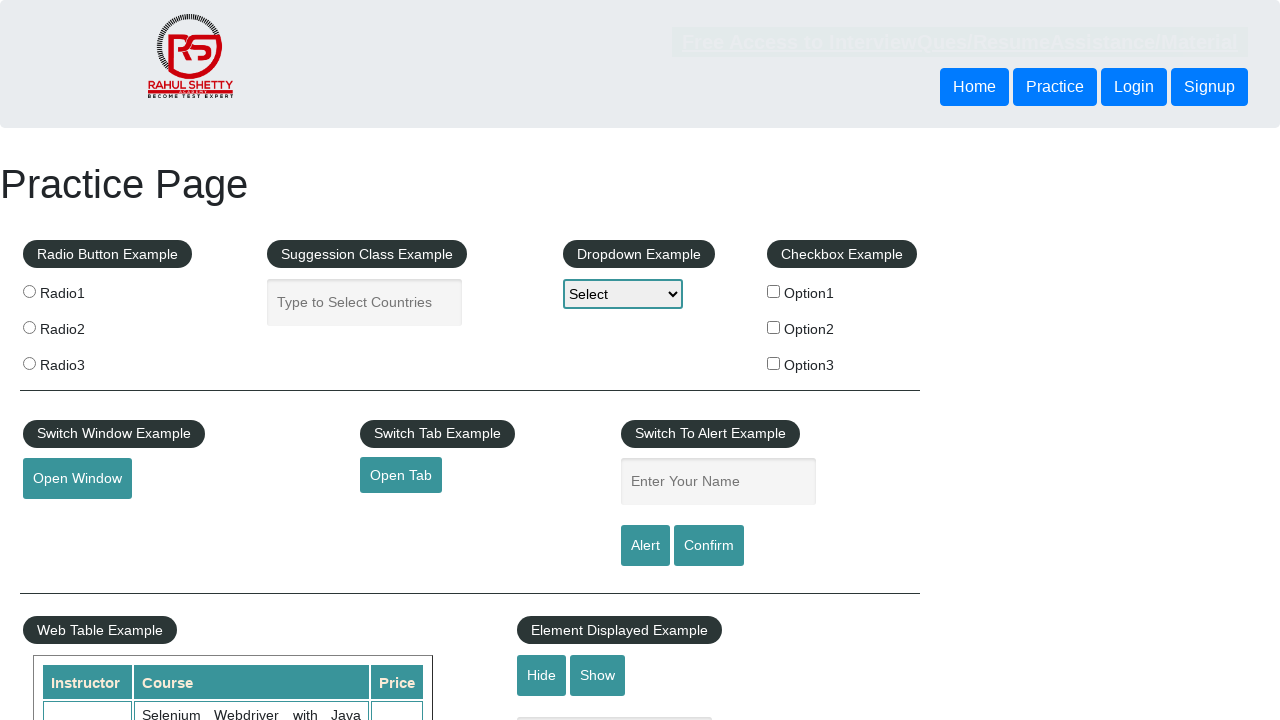